Tests the Text Box form on DemoQA by navigating to the Elements section, filling in user information fields (name, email, current address, permanent address), and verifying the submitted data appears correctly in the output section.

Starting URL: https://demoqa.com

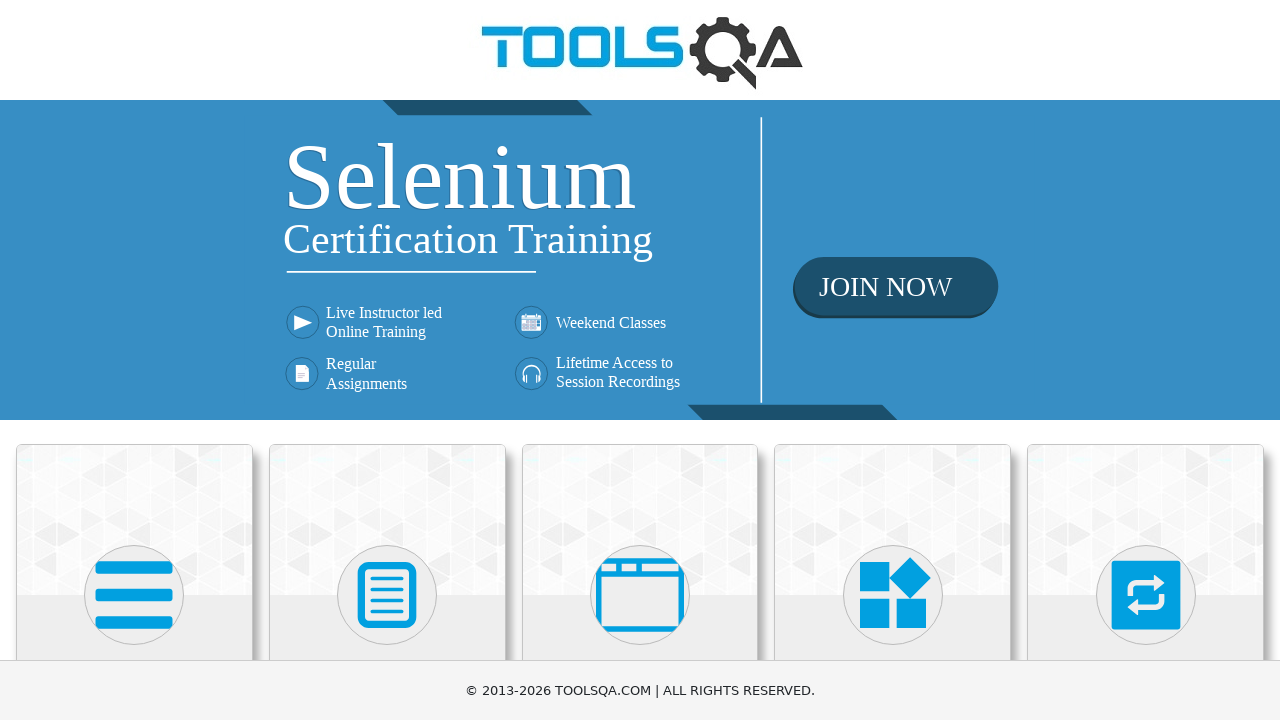

Clicked on Elements card on main page at (134, 360) on text=Elements
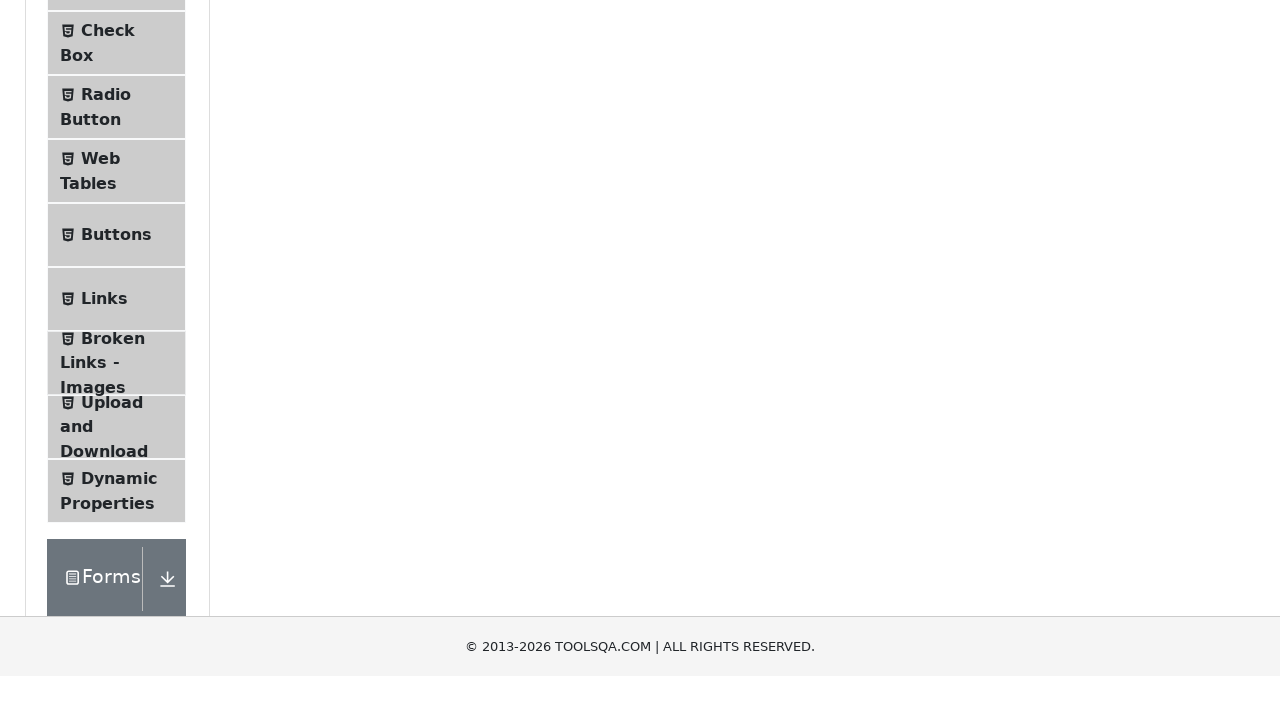

Clicked on Text Box menu item at (119, 261) on text=Text Box
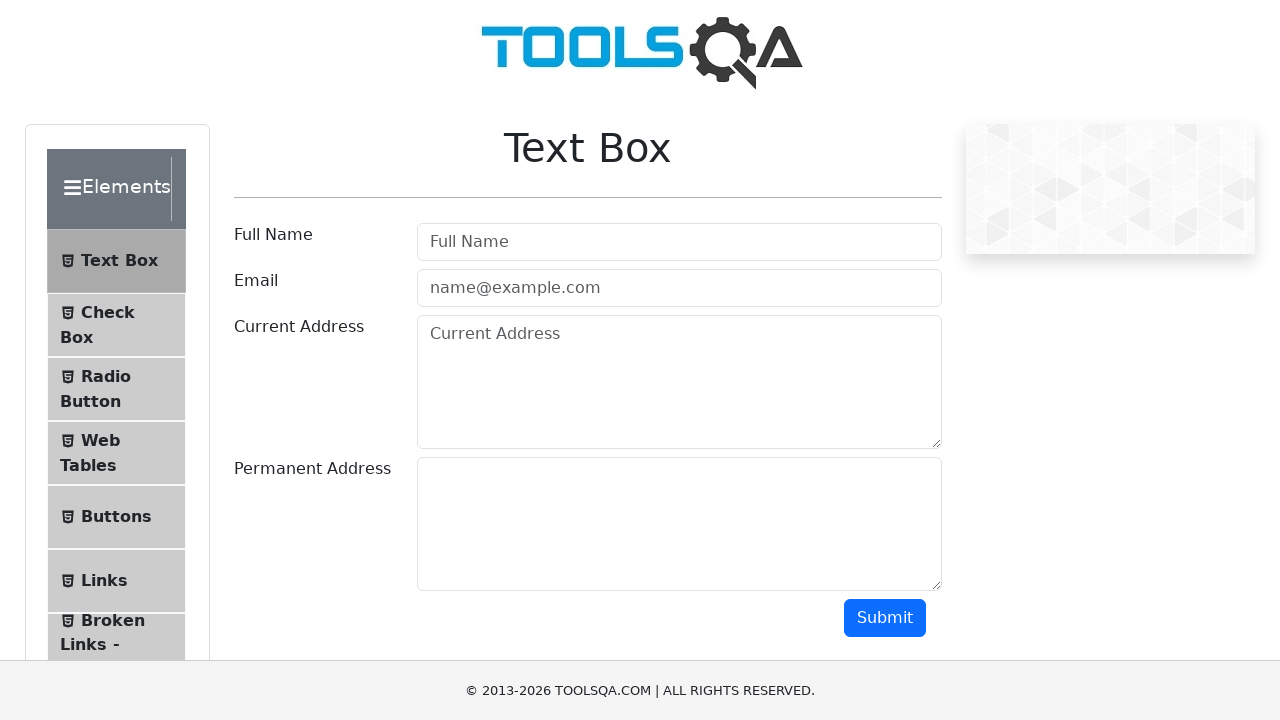

Filled userName field with 'John Smith' on #userName
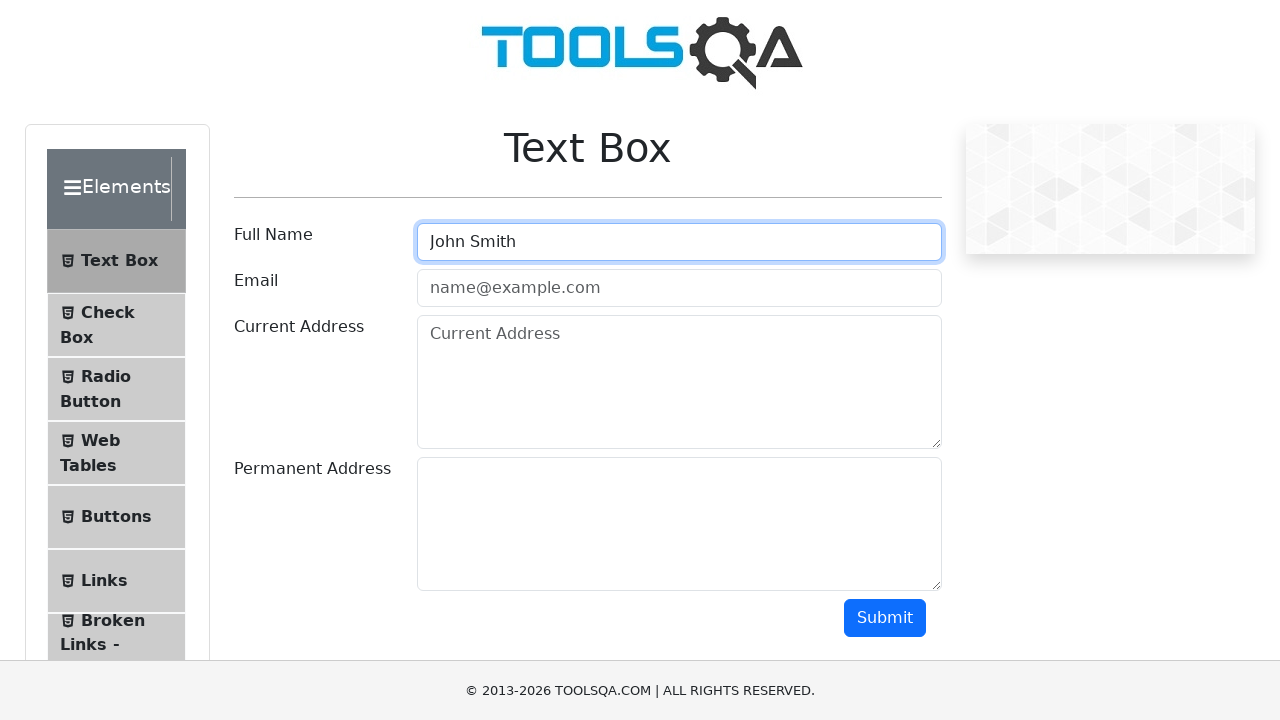

Filled userEmail field with 'johnsmith@example.com' on #userEmail
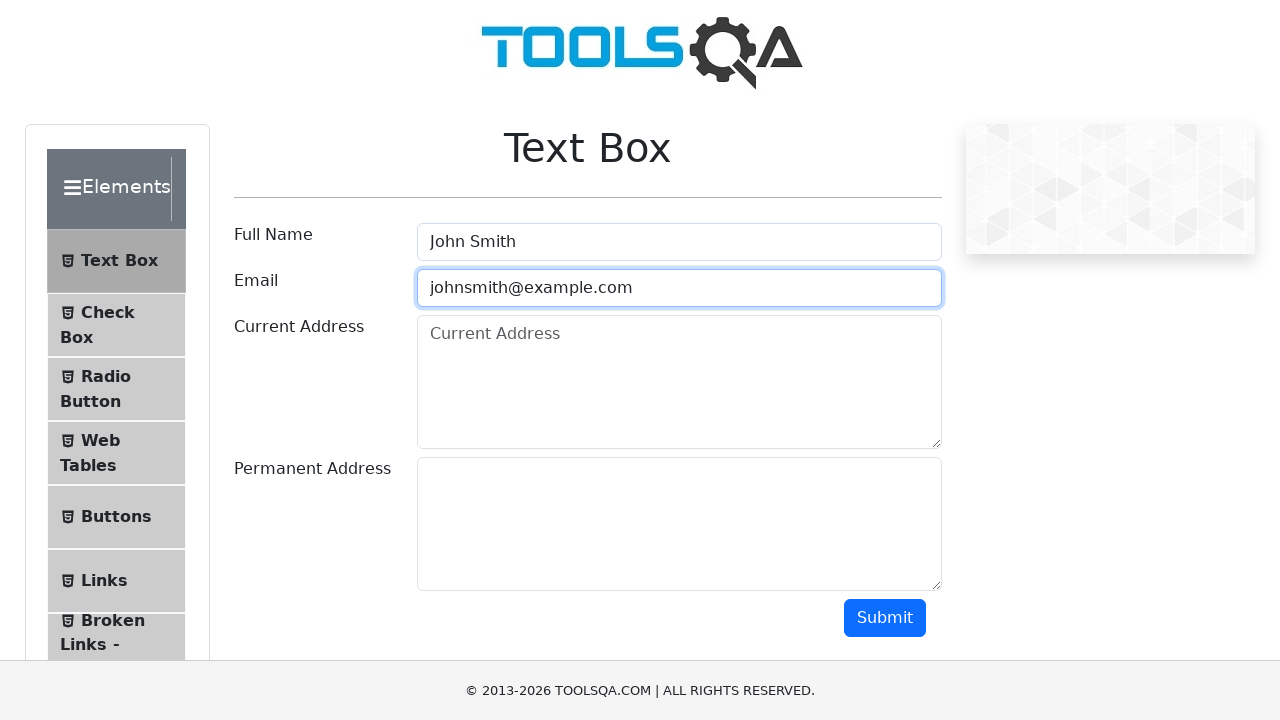

Filled currentAddress field with '123 Main Street, New York, NY 10001' on #currentAddress
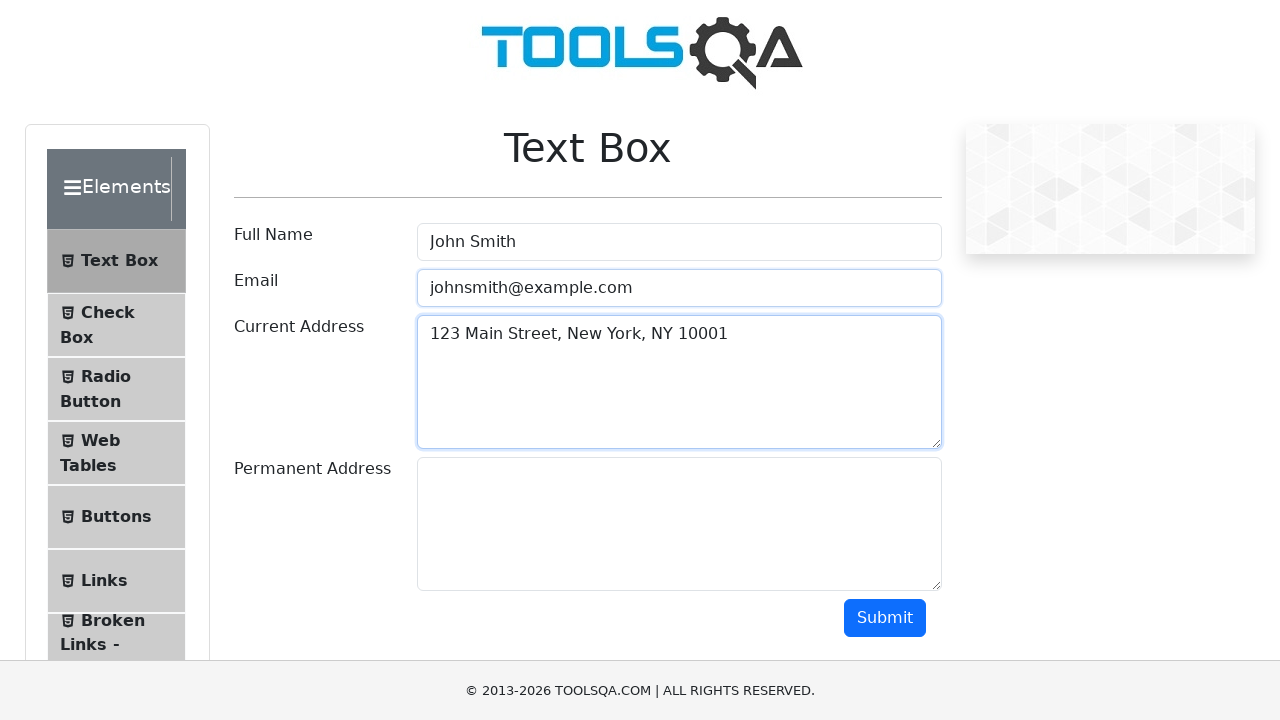

Filled permanentAddress field with '456 Oak Avenue, Los Angeles, CA 90001' on #permanentAddress
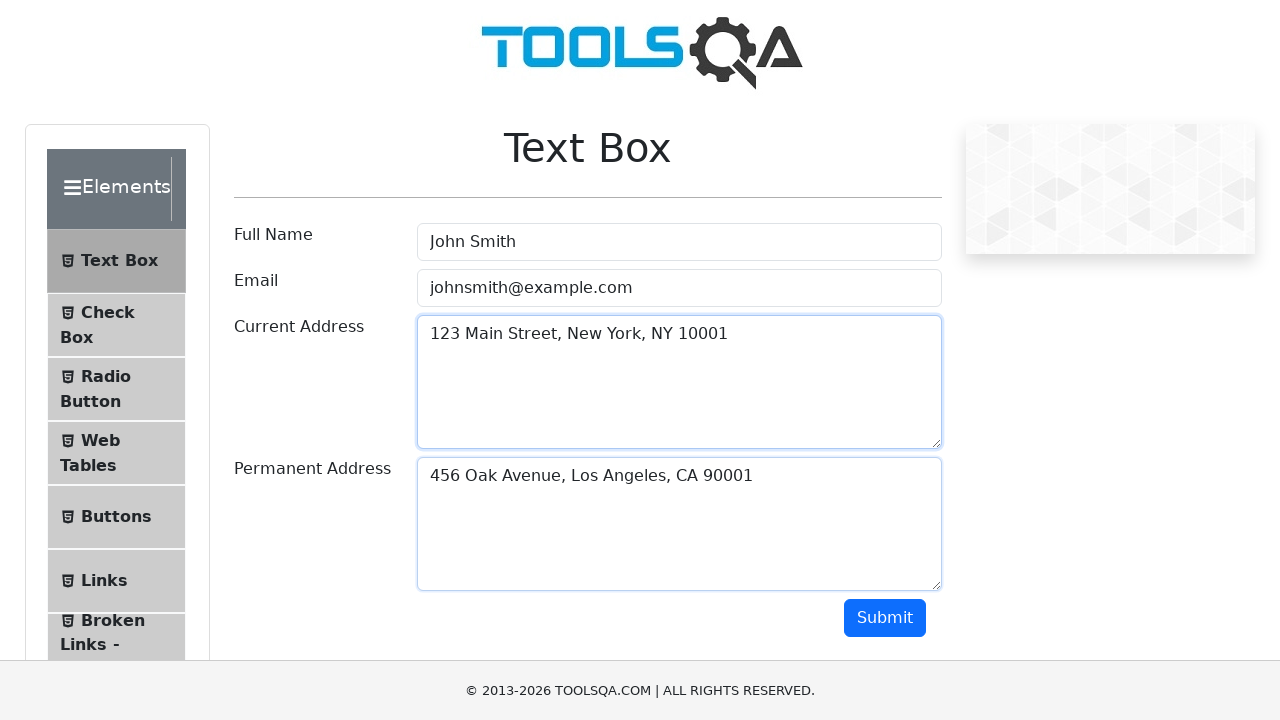

Clicked submit button to submit form data at (885, 618) on #submit
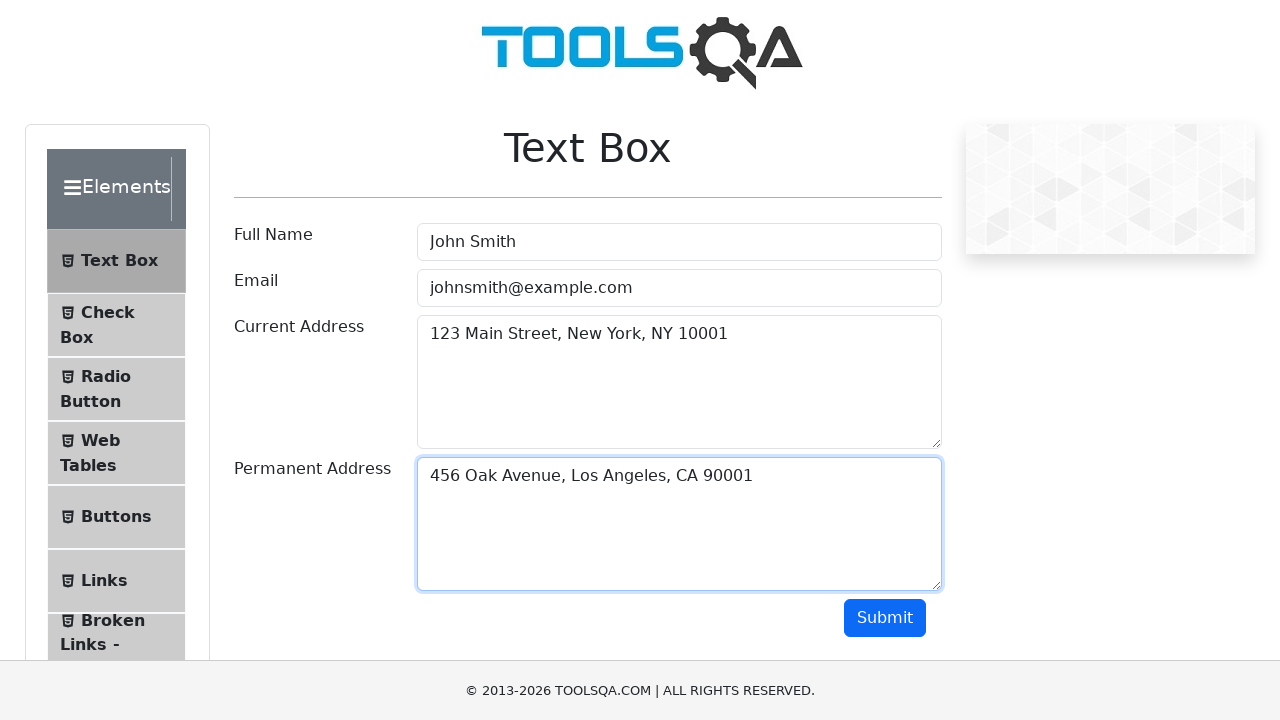

Output section appeared with submitted data
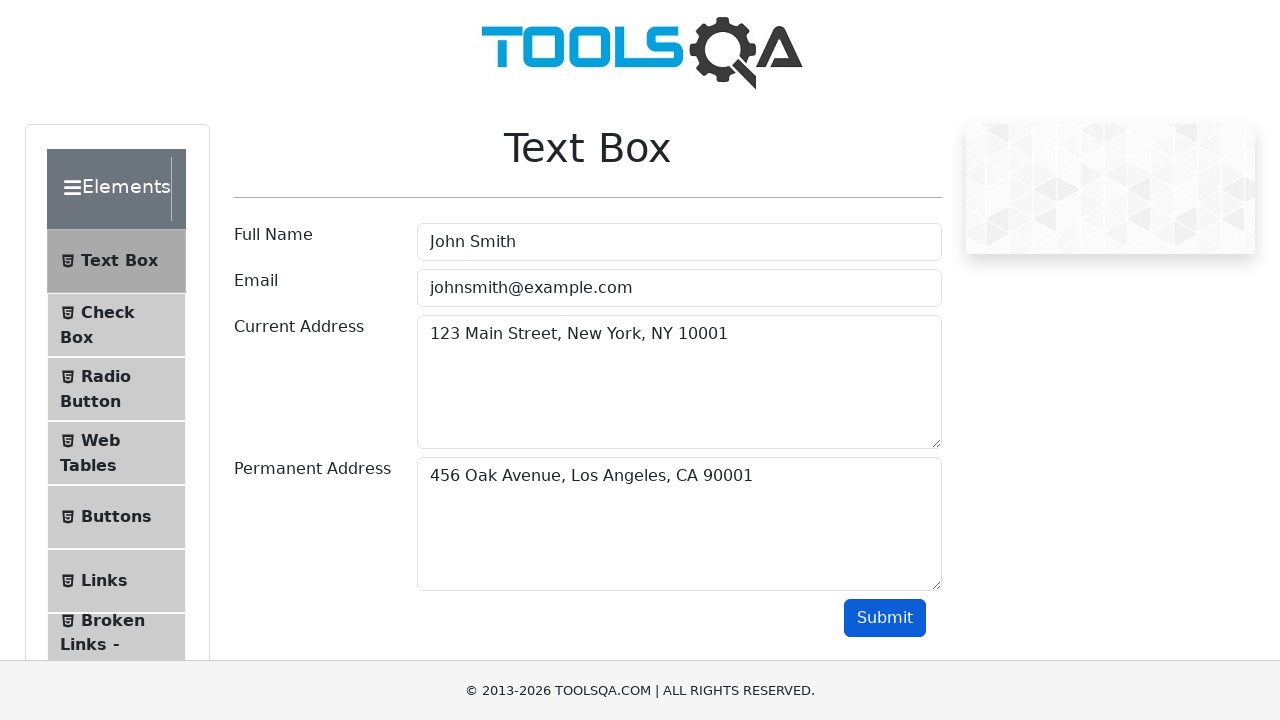

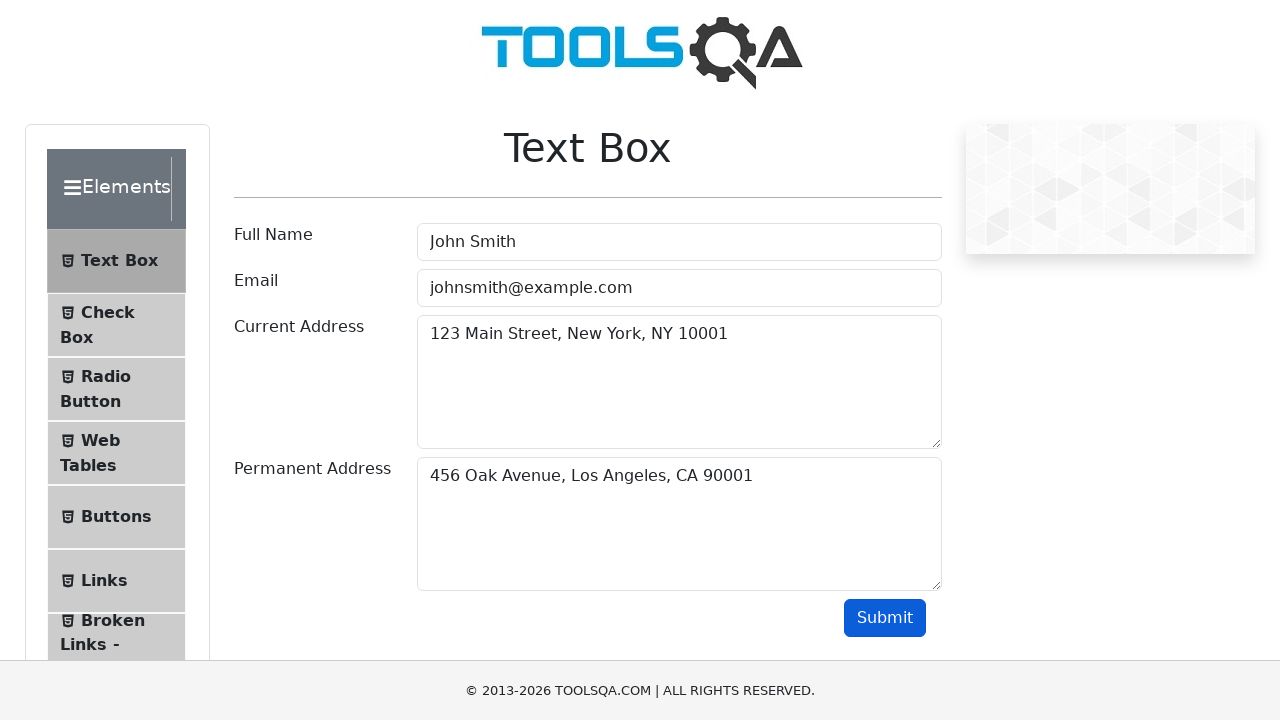